Tests navigation by clicking on File Download and File Upload links and verifying page titles

Starting URL: https://the-internet.herokuapp.com/

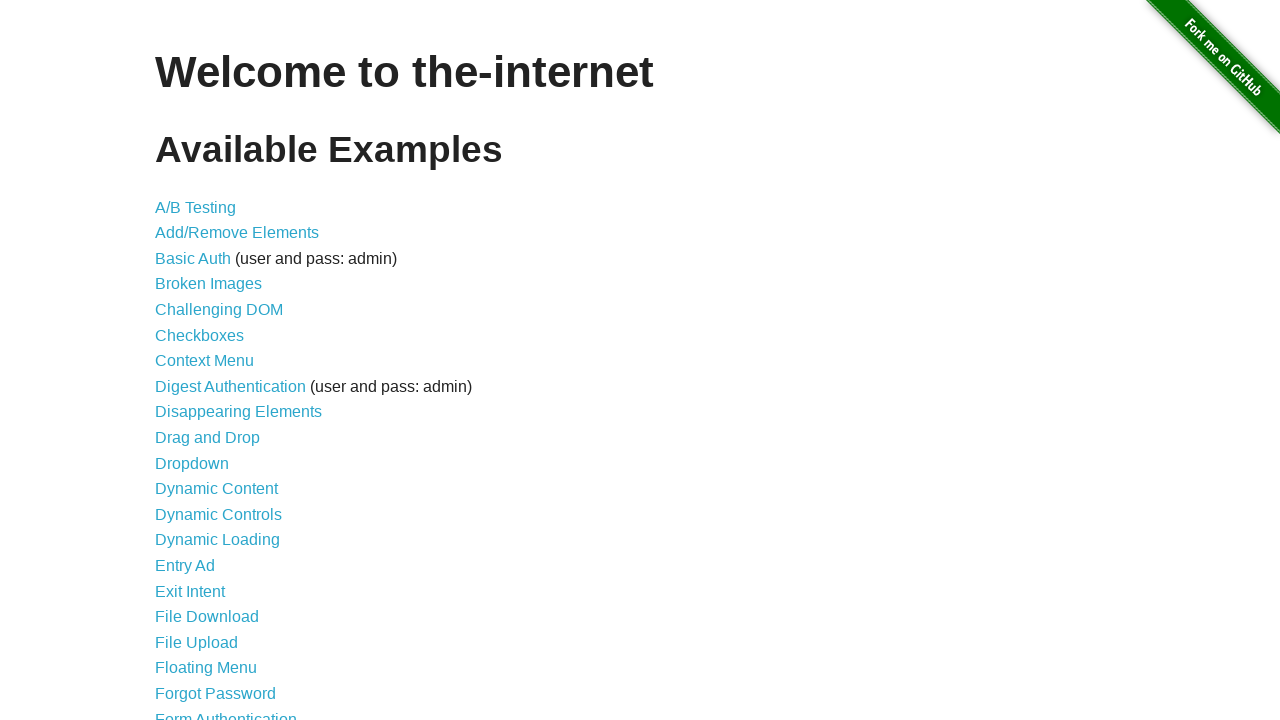

Clicked on File Download link at (207, 617) on text=File Download
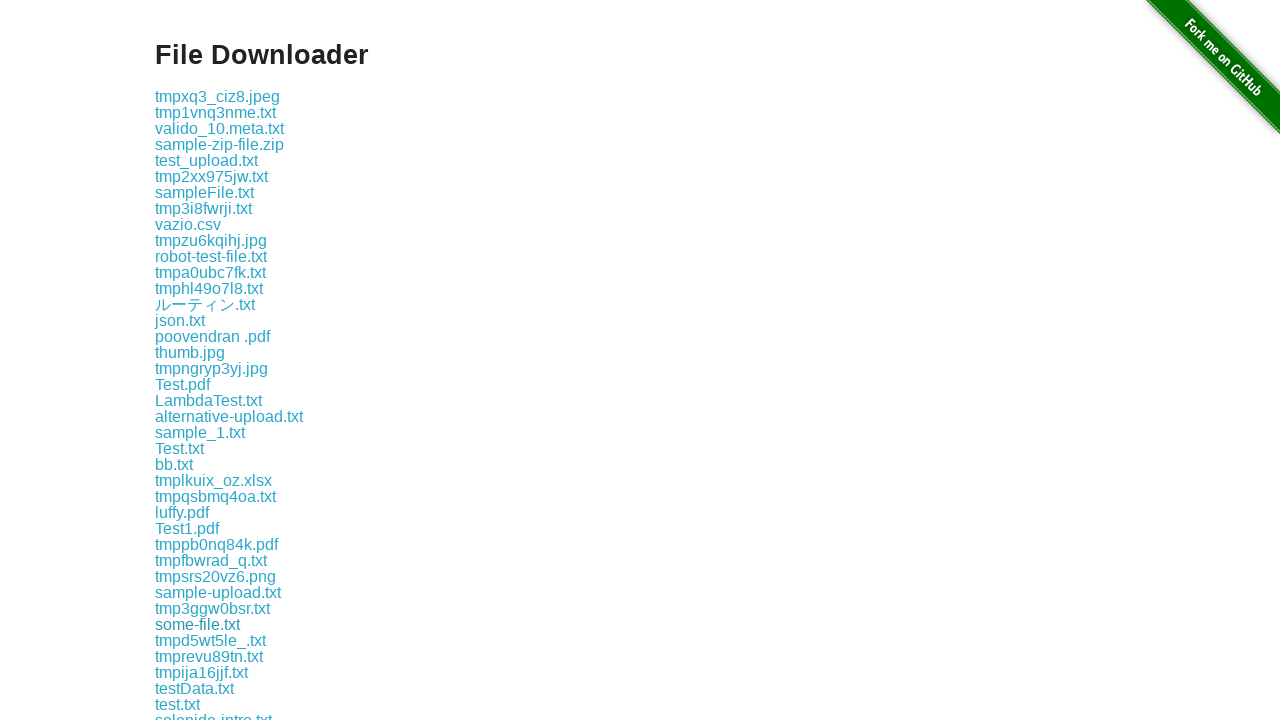

File Download page loaded
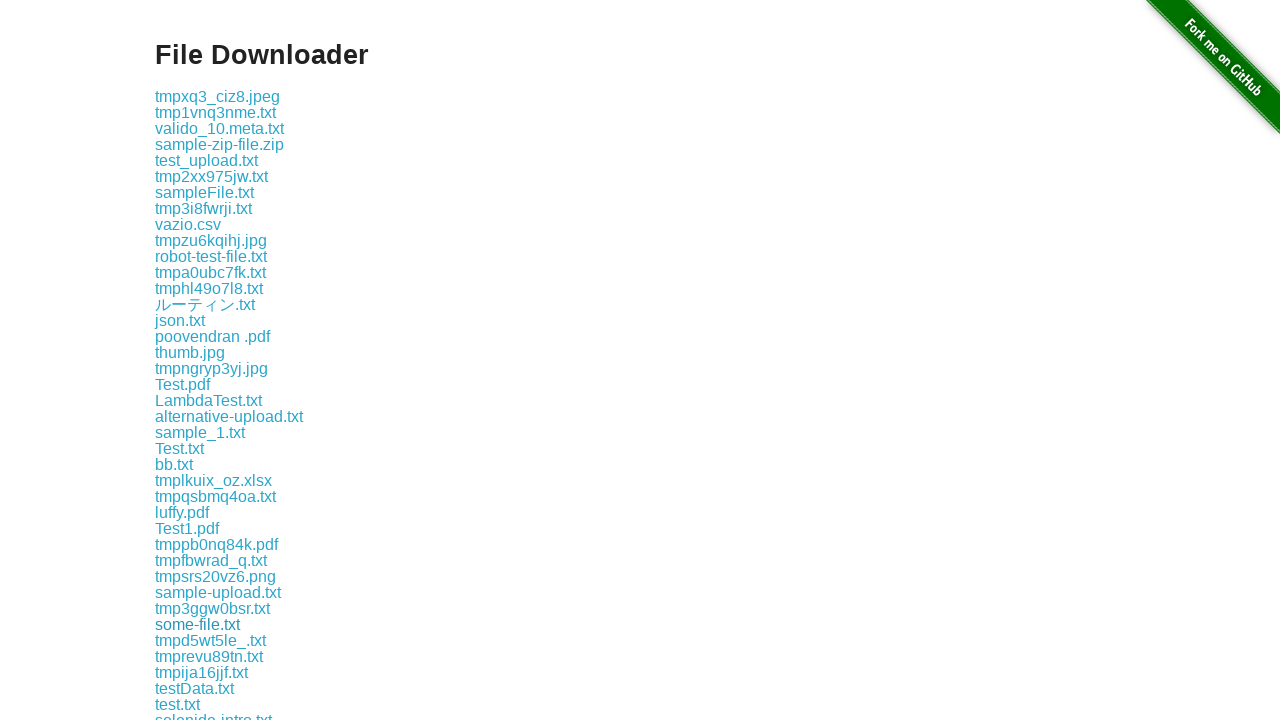

Navigated back to main page
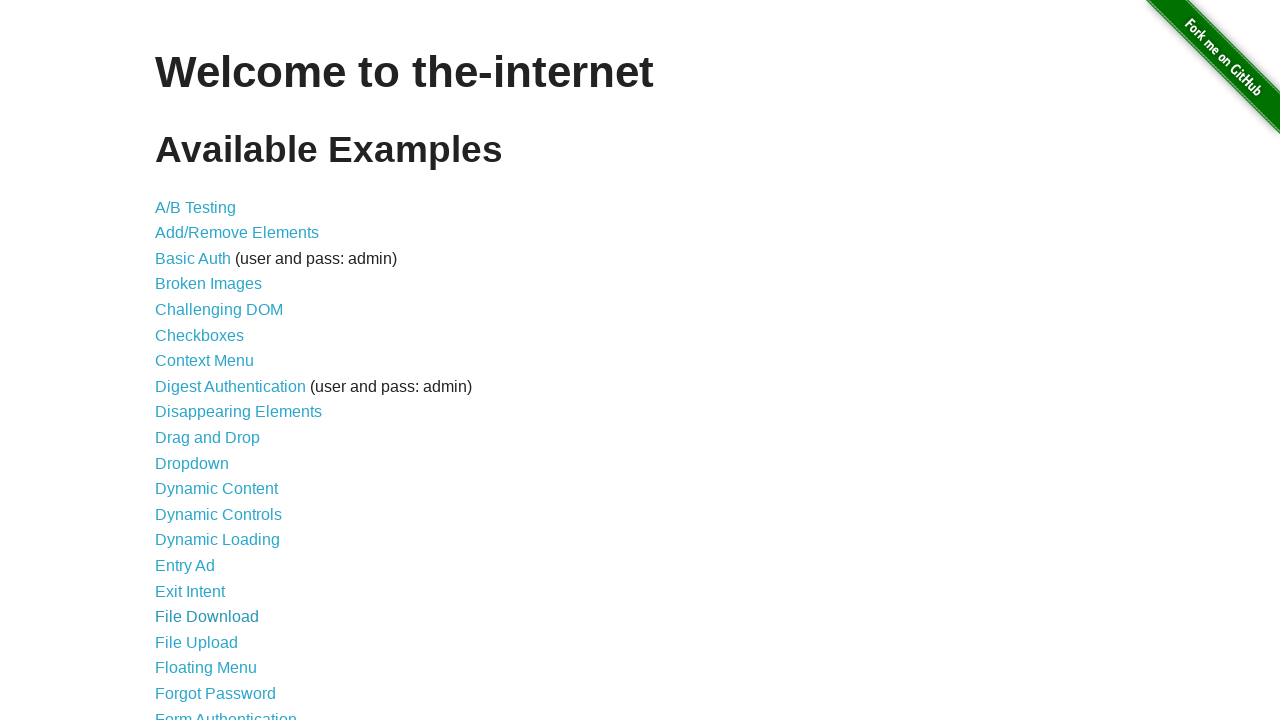

Clicked on File Upload link at (196, 642) on text=File Upload
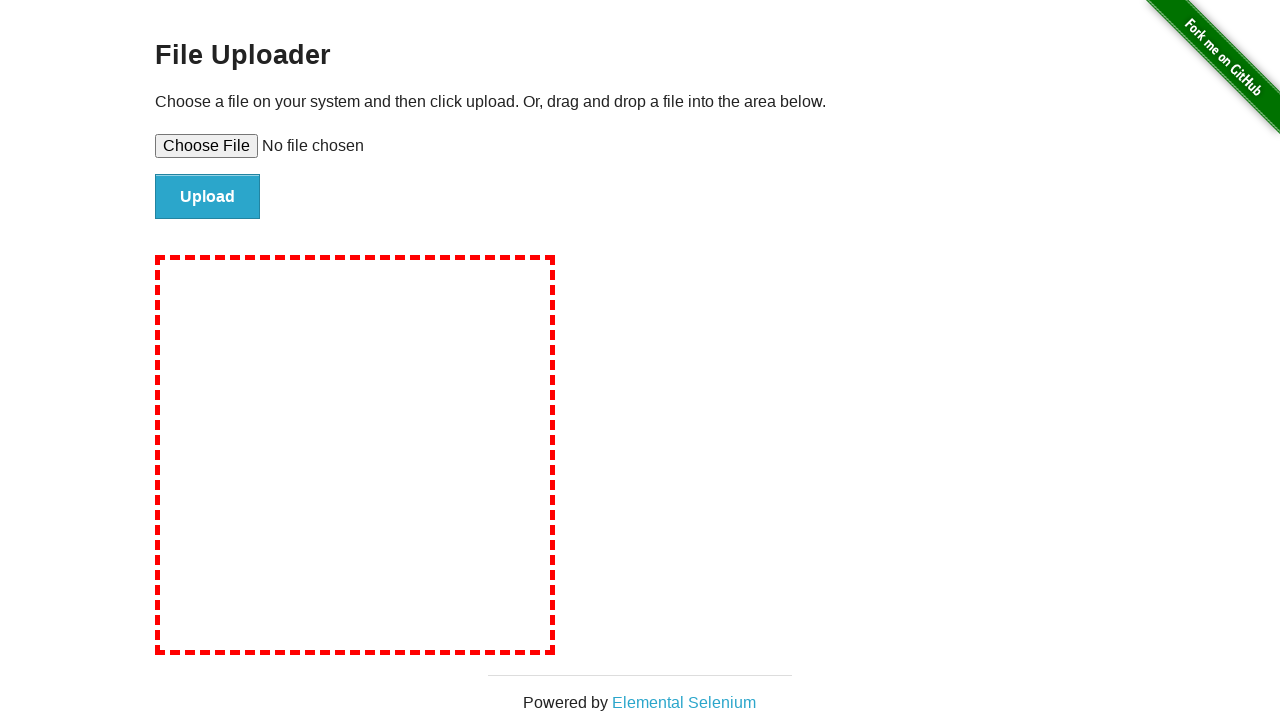

File Upload page loaded
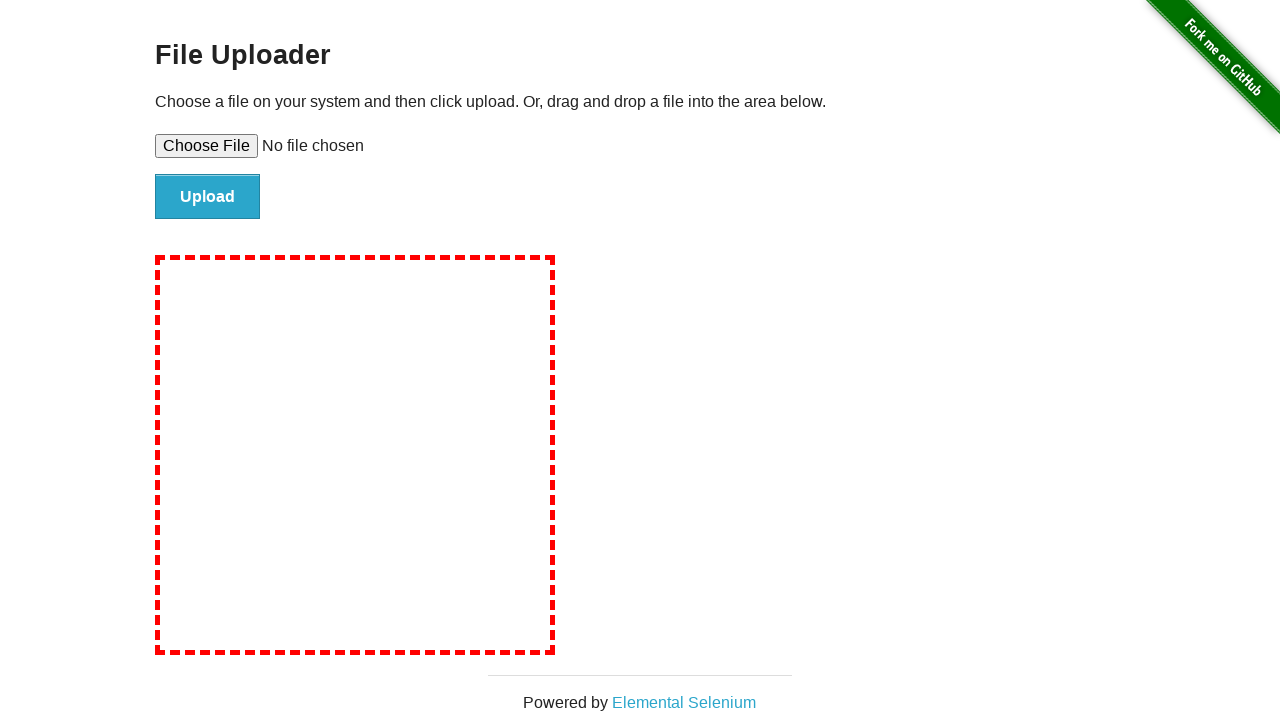

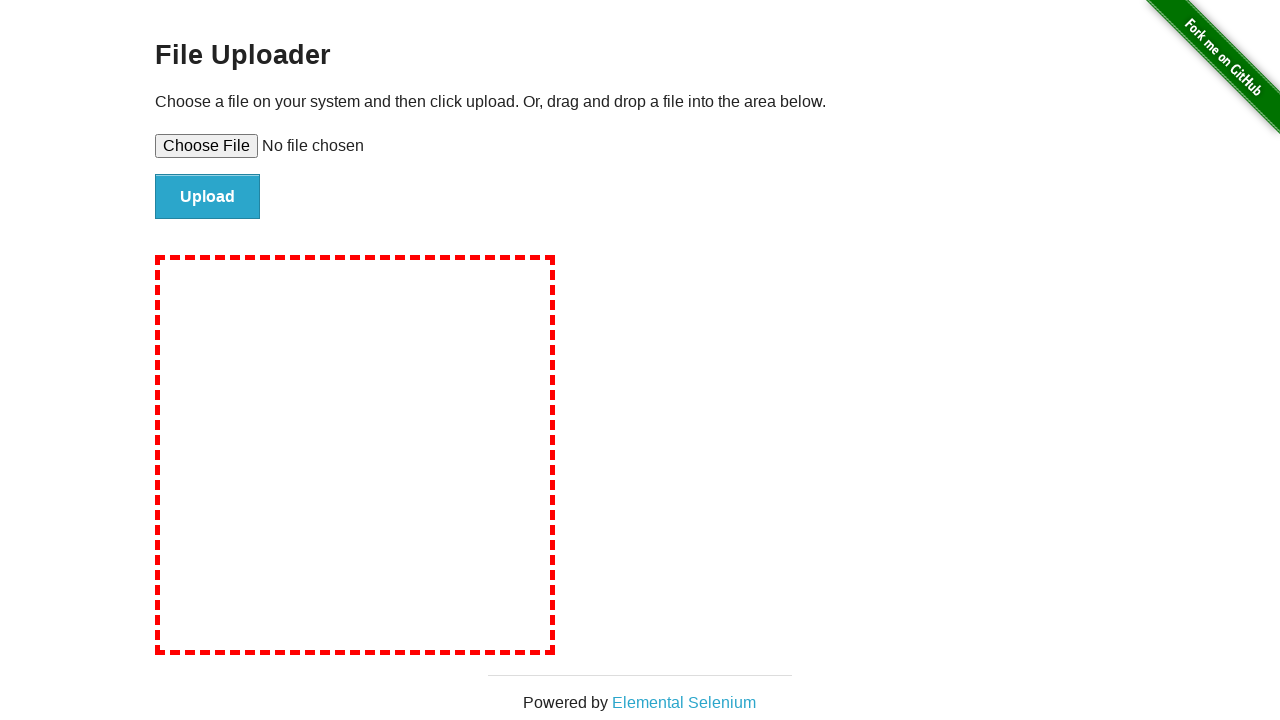